Tests handling a JavaScript prompt dialog by clicking a link to trigger it, typing a message into the prompt, and accepting it

Starting URL: https://www.selenium.dev/documentation/webdriver/js_alerts_prompts_and_confirmations/

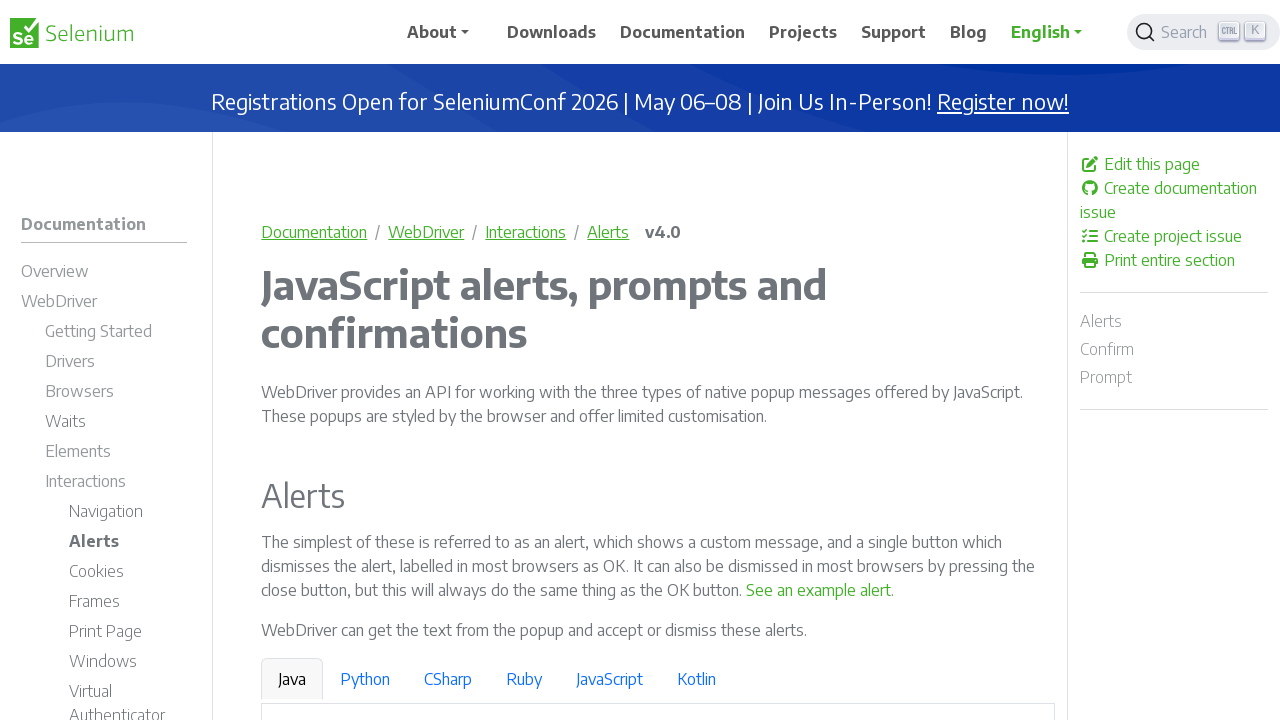

Registered dialog handler to accept prompt with message 'Playwright Testing Tool'
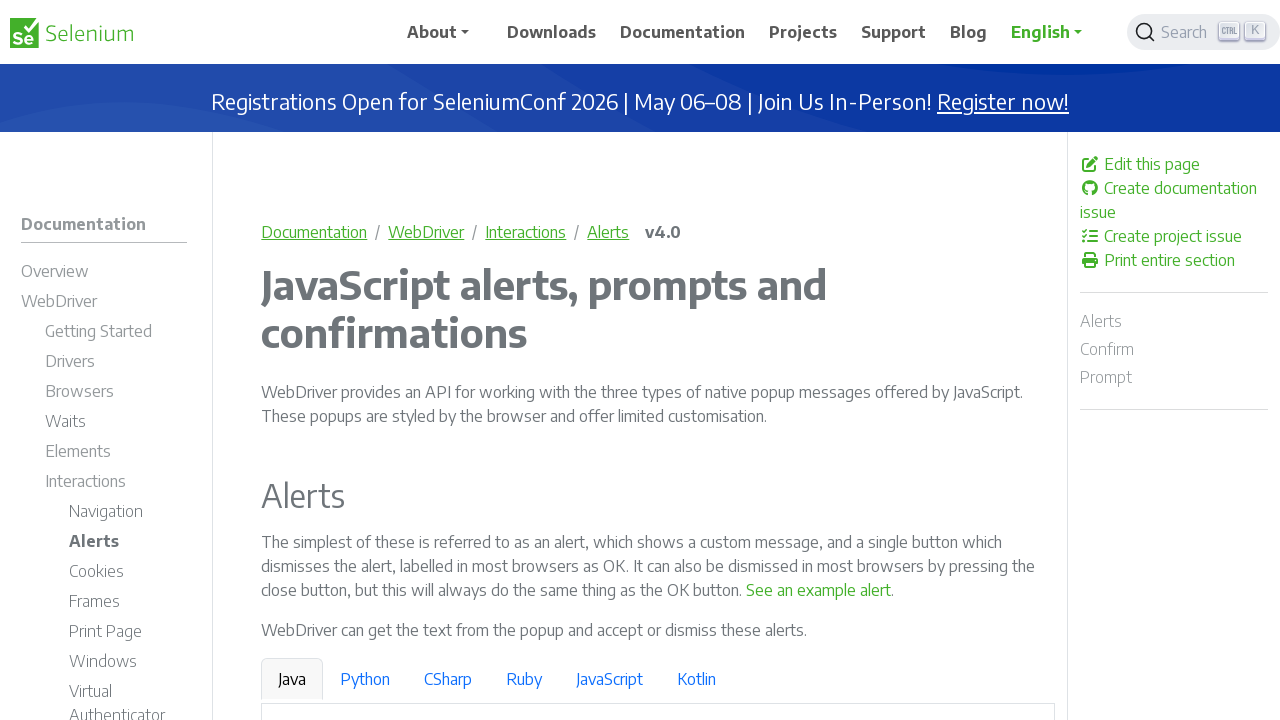

Clicked link to trigger JavaScript prompt dialog at (627, 360) on a:has-text('See a sample prompt')
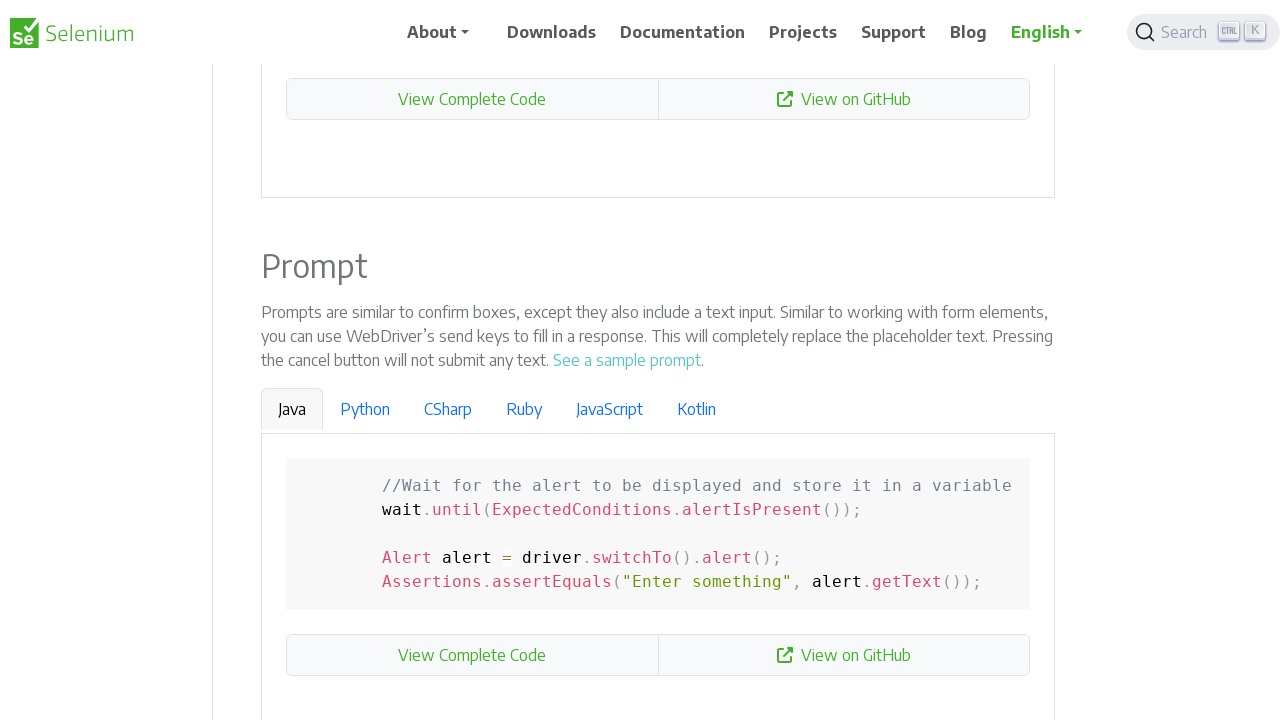

Waited 500ms for dialog interaction to complete
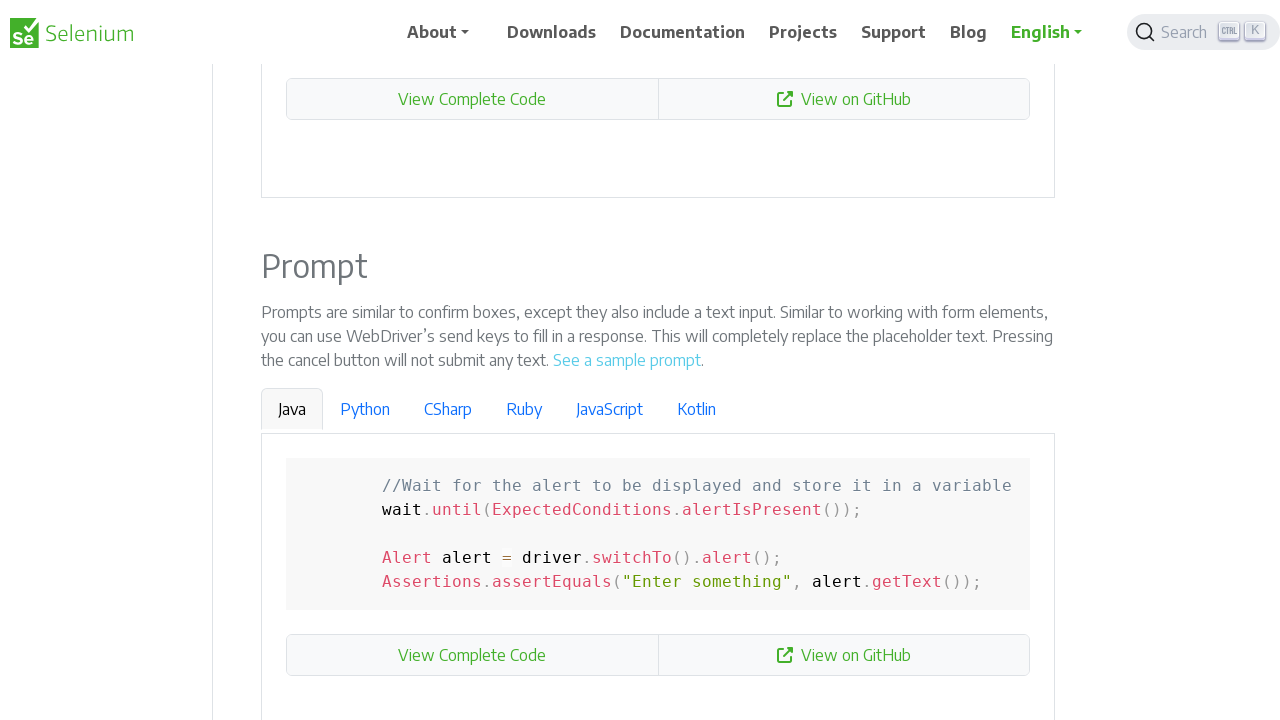

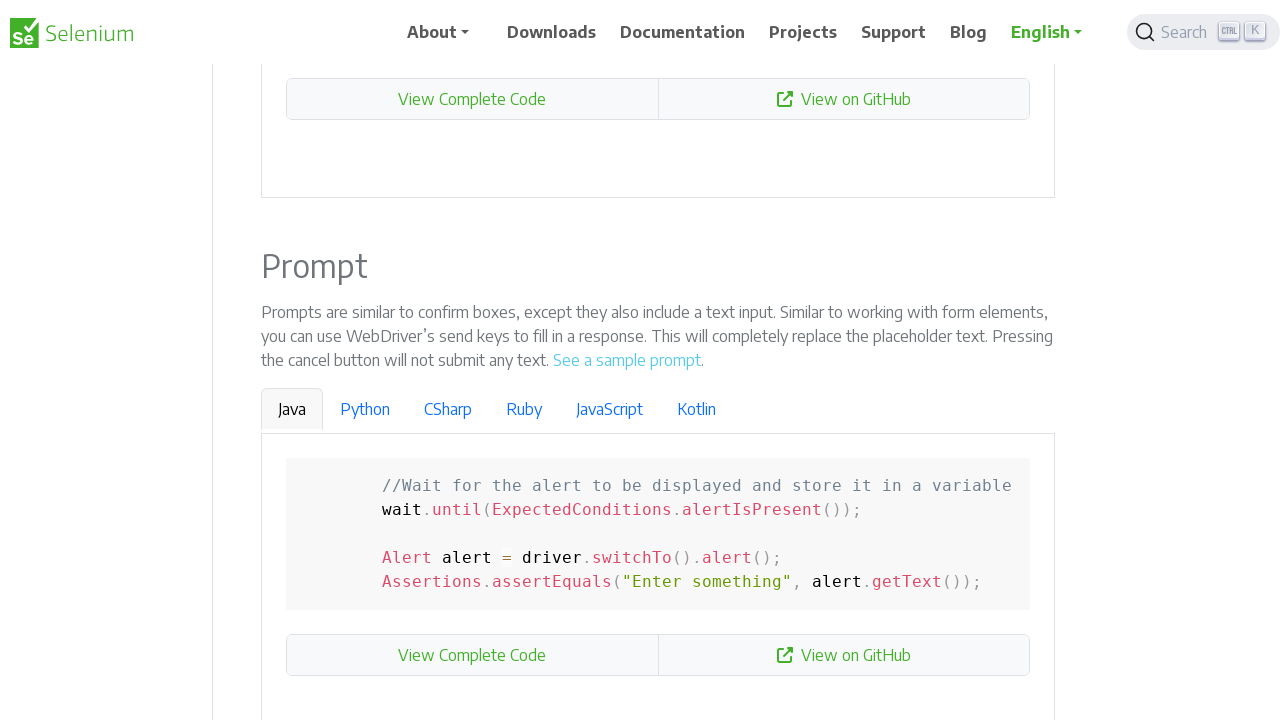